Tests e-commerce cart functionality by adding an item to cart, applying a coupon, emptying the cart, then proceeding to checkout and filling shipping information to complete an order

Starting URL: https://danube-web.shop/

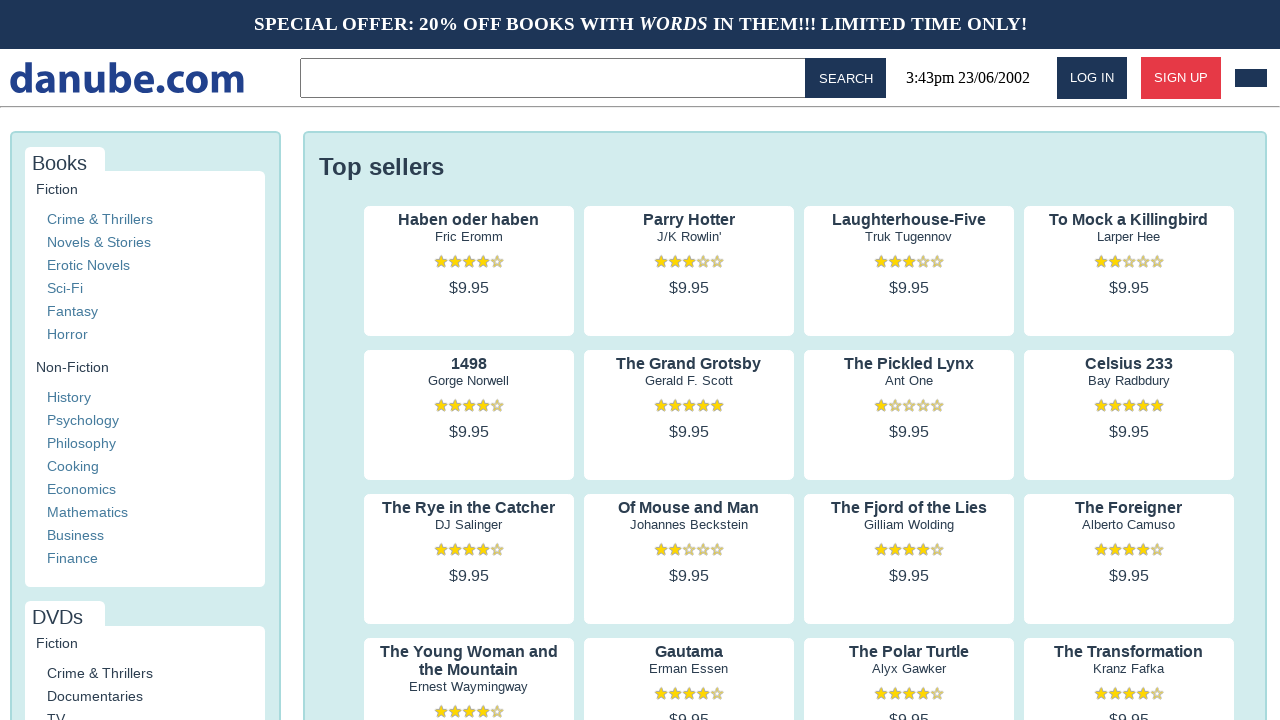

Clicked on 'Haben oder haben' book product at (469, 220) on text=Haben oder haben
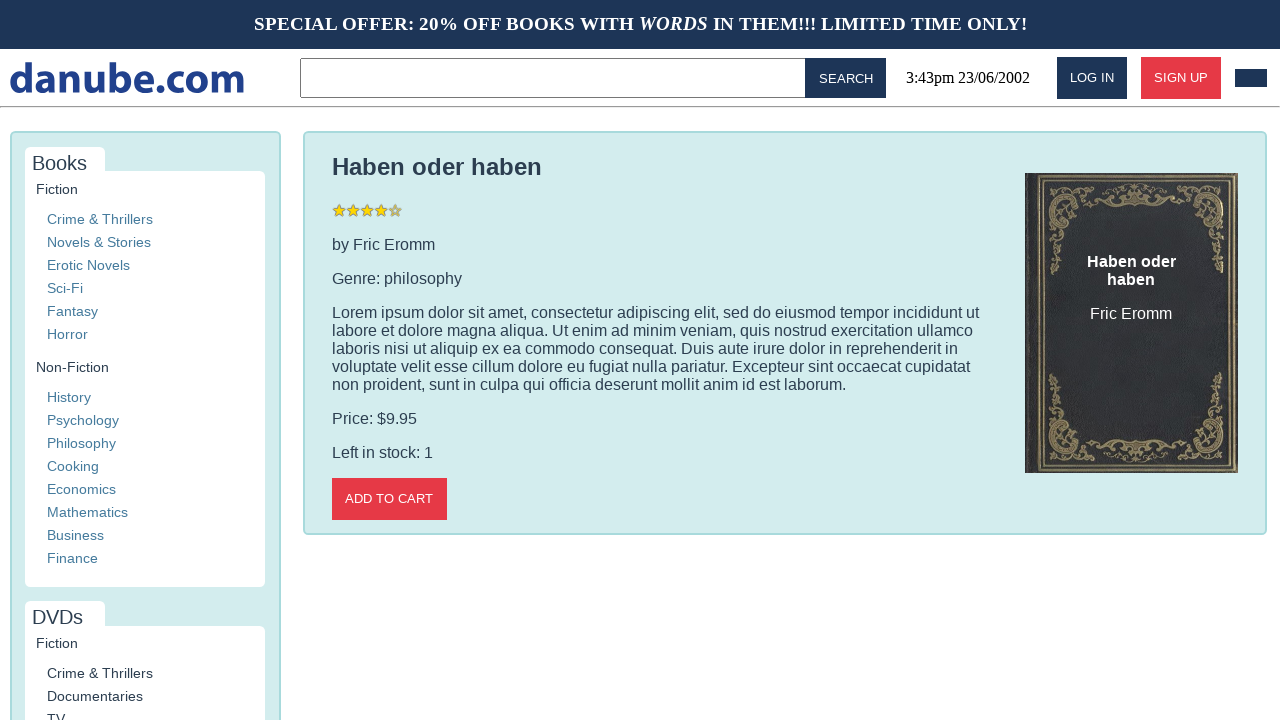

Clicked 'add to cart' button at (389, 499) on text=add to cart
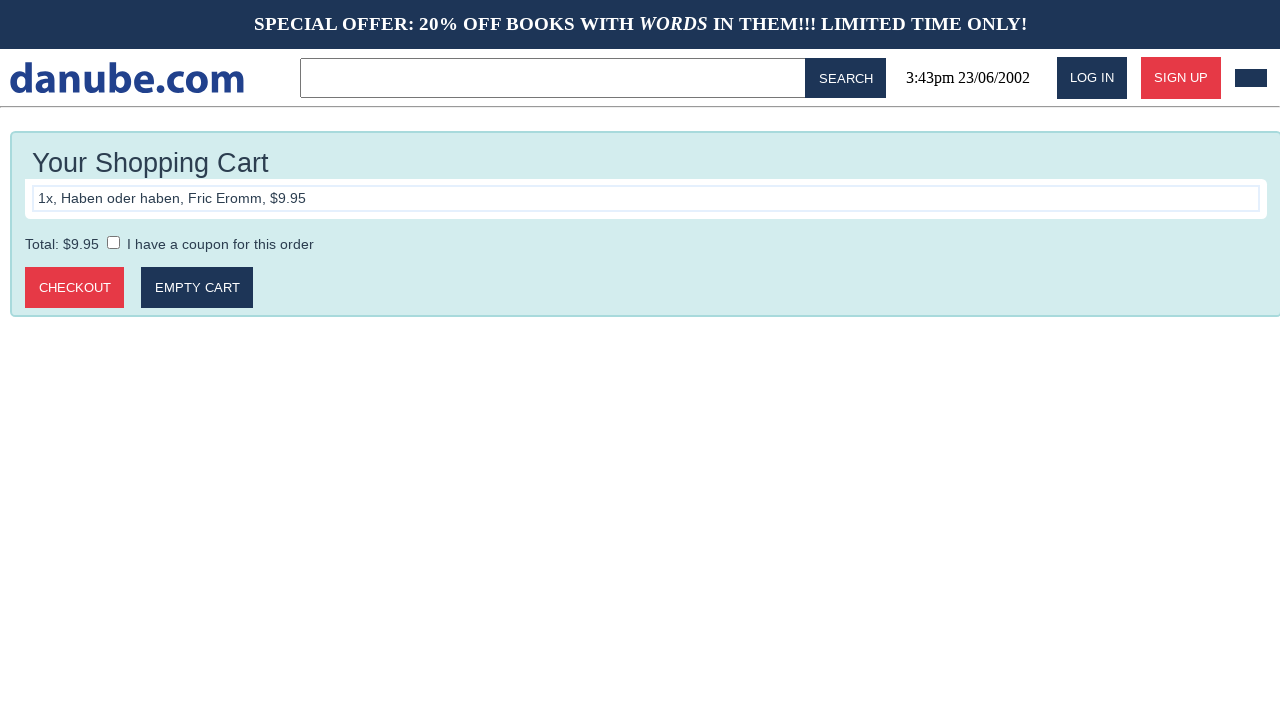

Cart updated and coupon section loaded
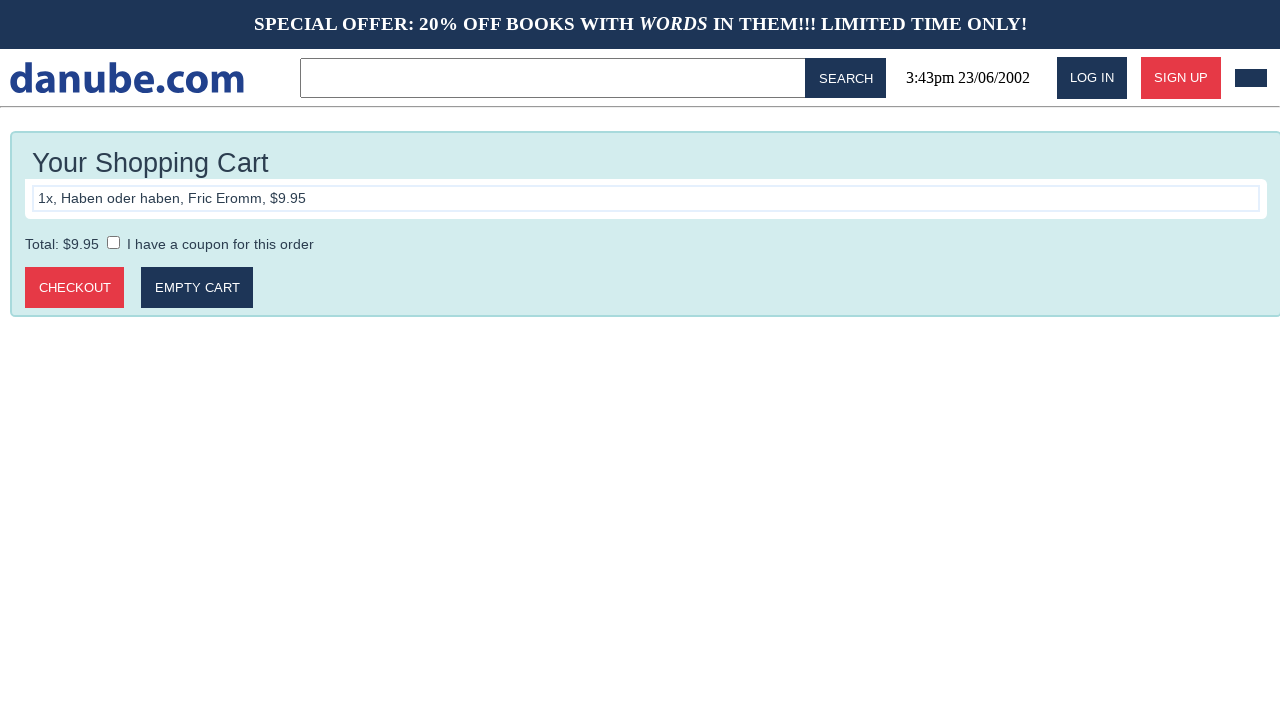

Checked the billing coupon checkbox at (114, 242) on #billing-coupon
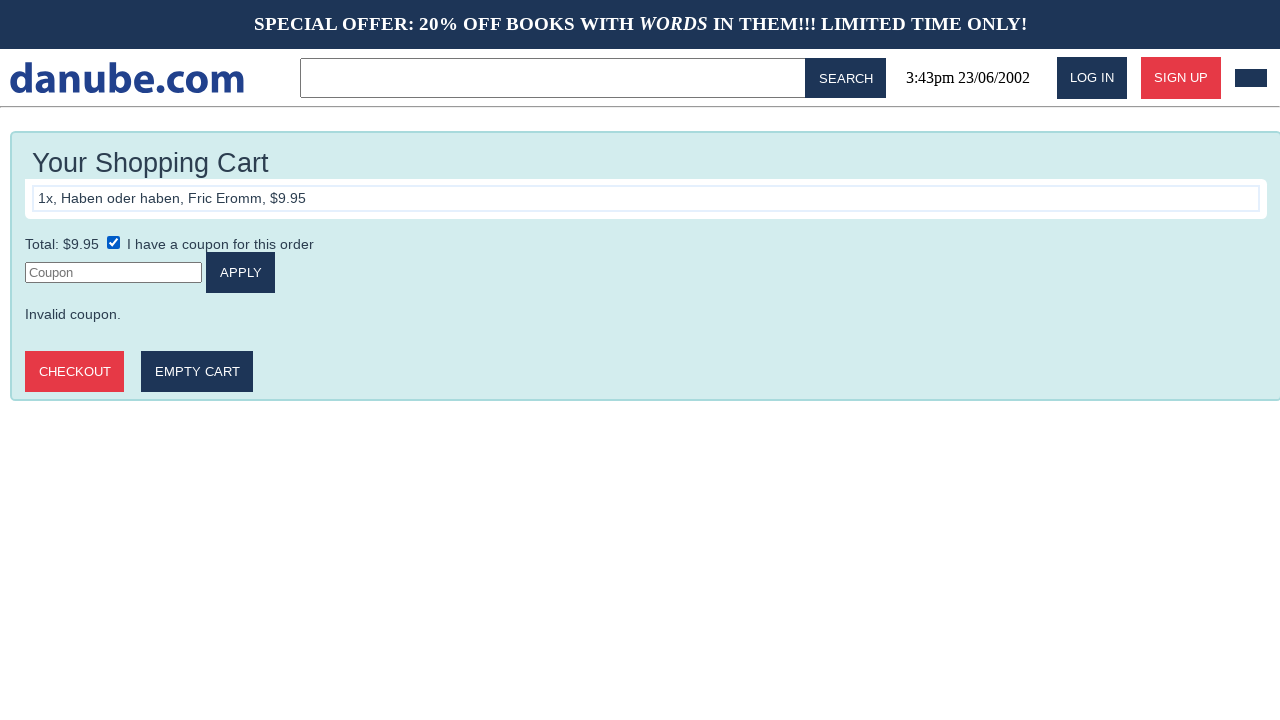

Clicked 'Empty Cart' button at (197, 371) on text=Empty Cart
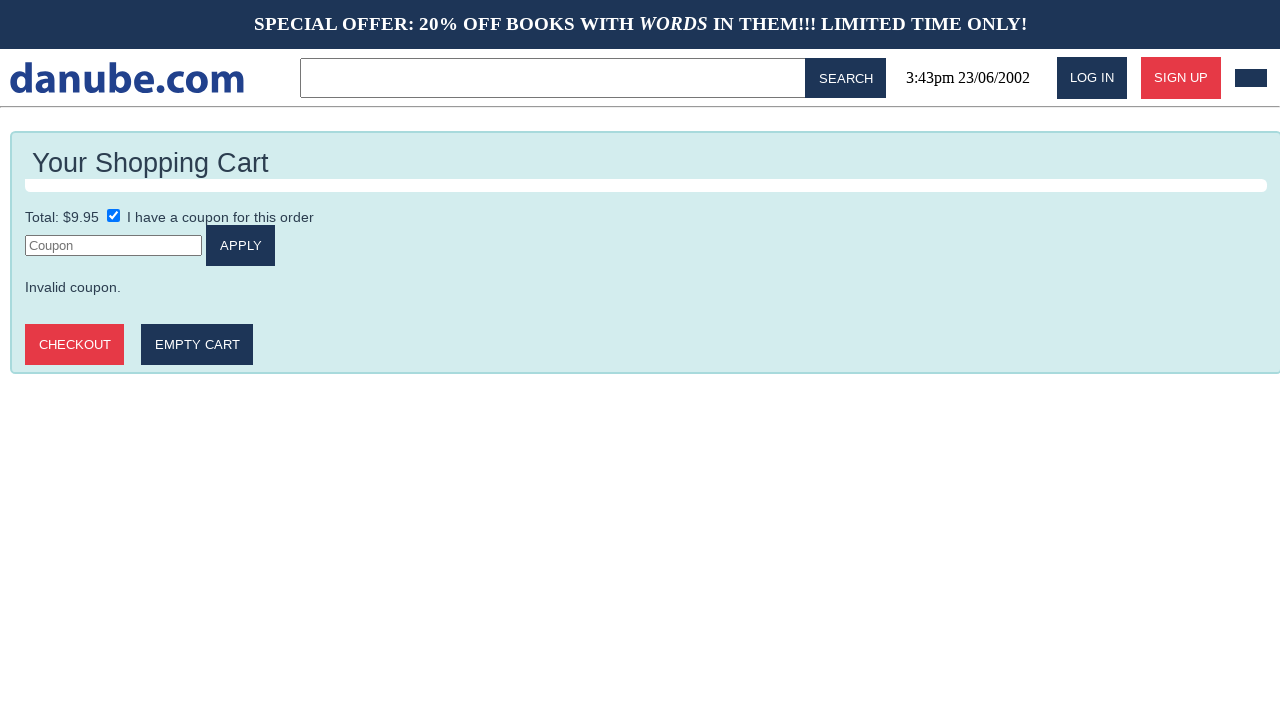

Clicked 'Checkout' button at (75, 344) on text=Checkout
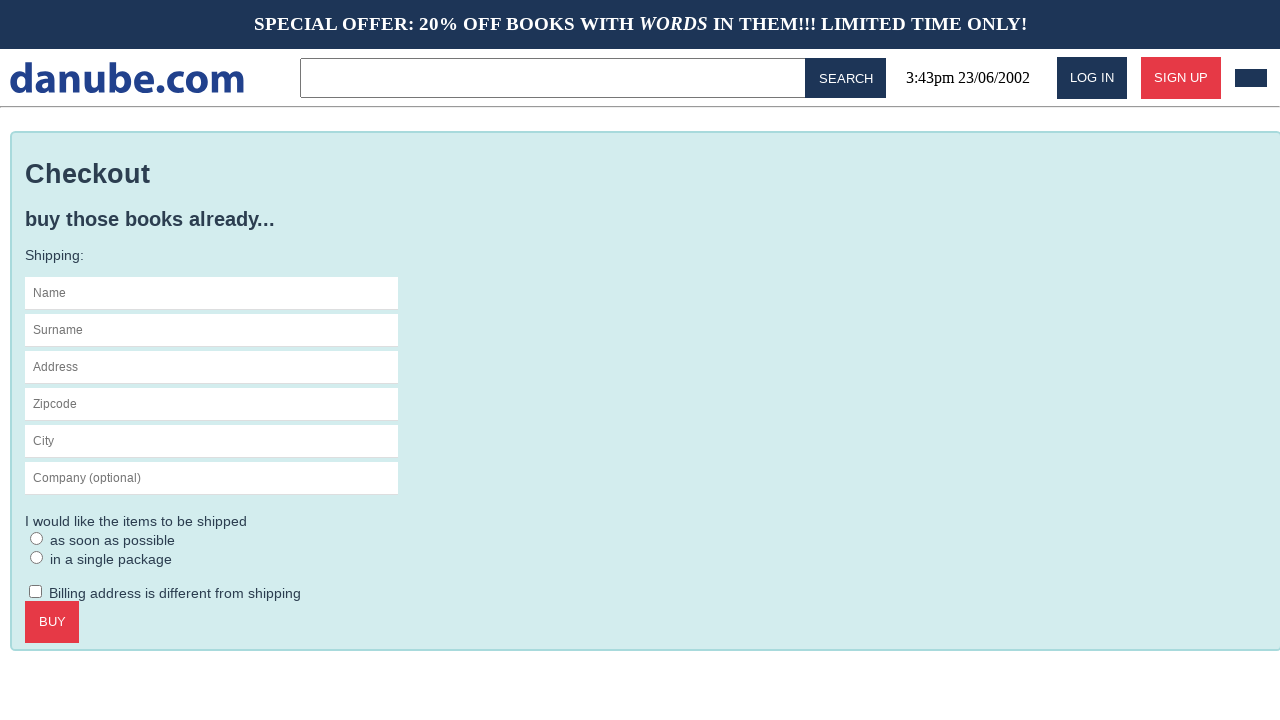

Checkout page loaded with shipping form
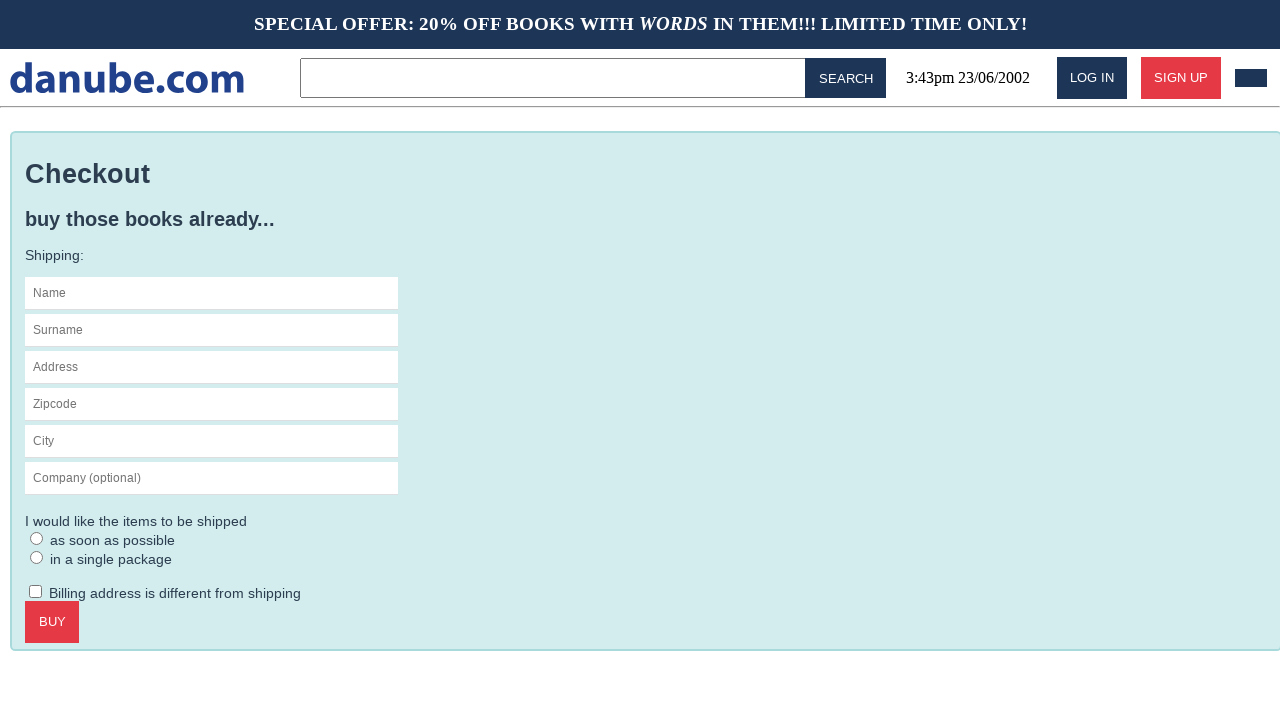

Filled shipping name field with 'Saradha Mohan' on #s-name
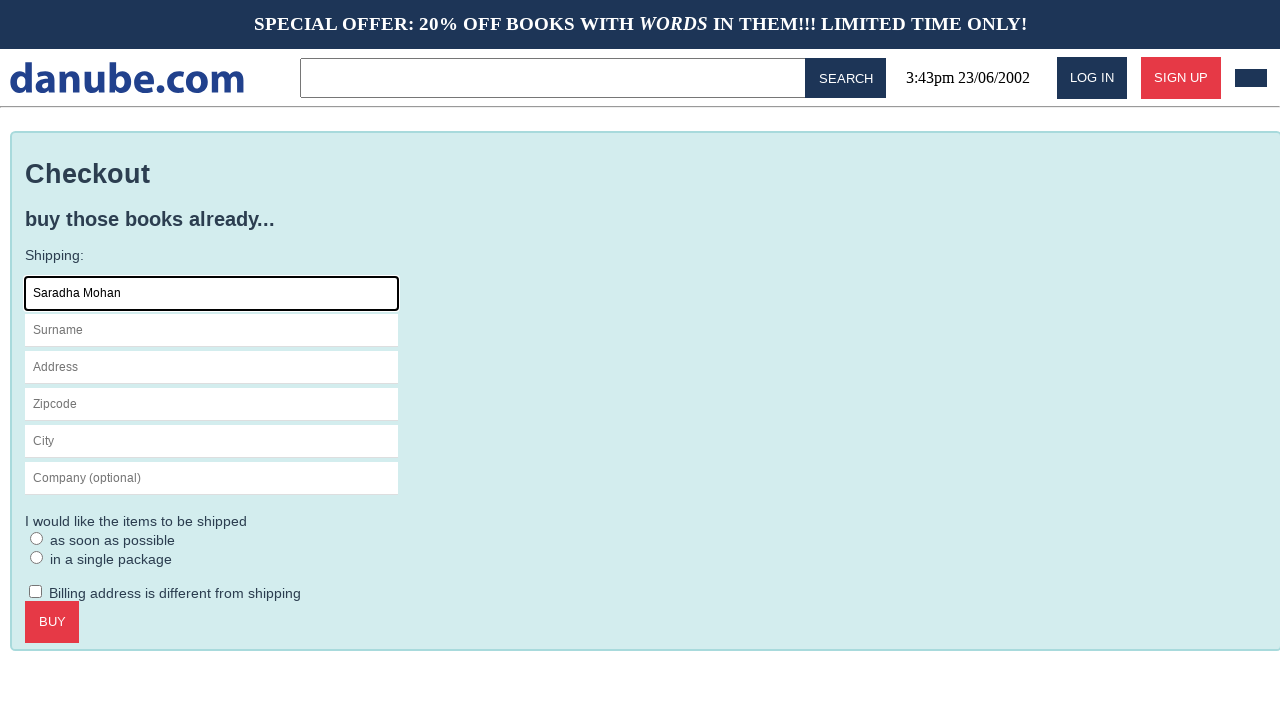

Filled surname field with 'Saradha' on [placeholder="Surname"]
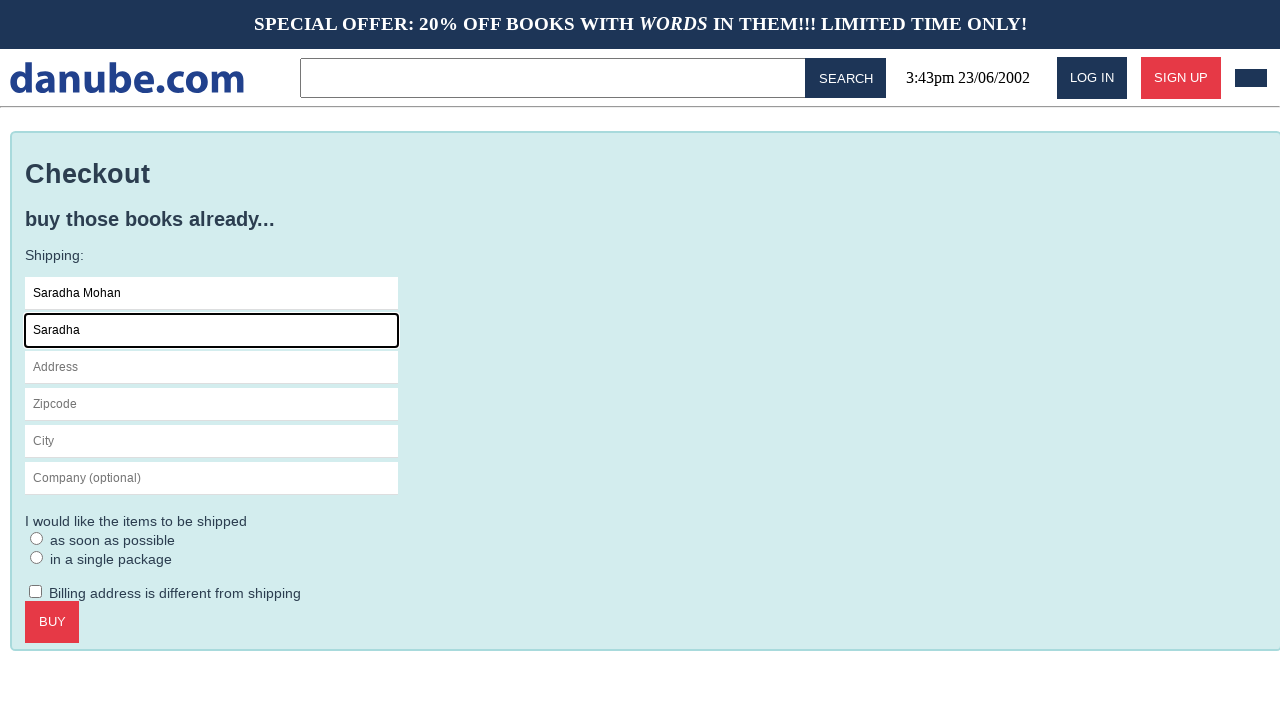

Filled address field with 'G-1,ABC Appartment,cantonment' on #s-address
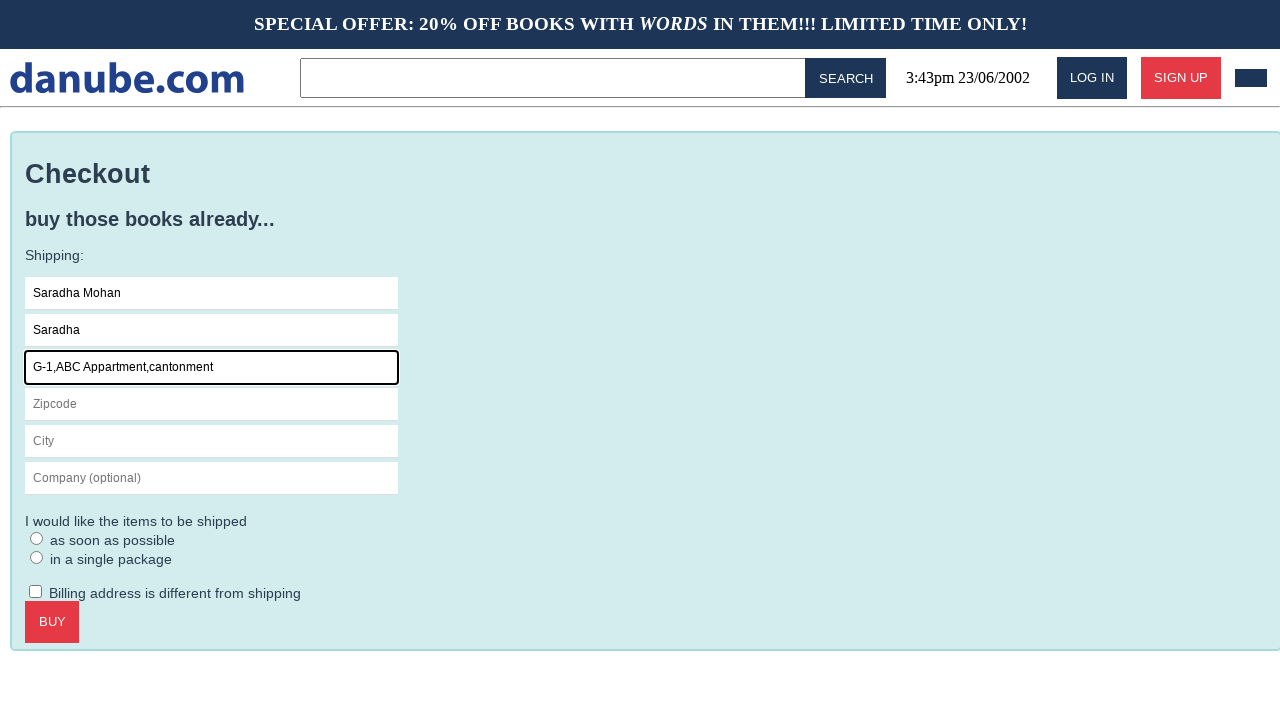

Filled zipcode field with '620001' on #s-zipcode
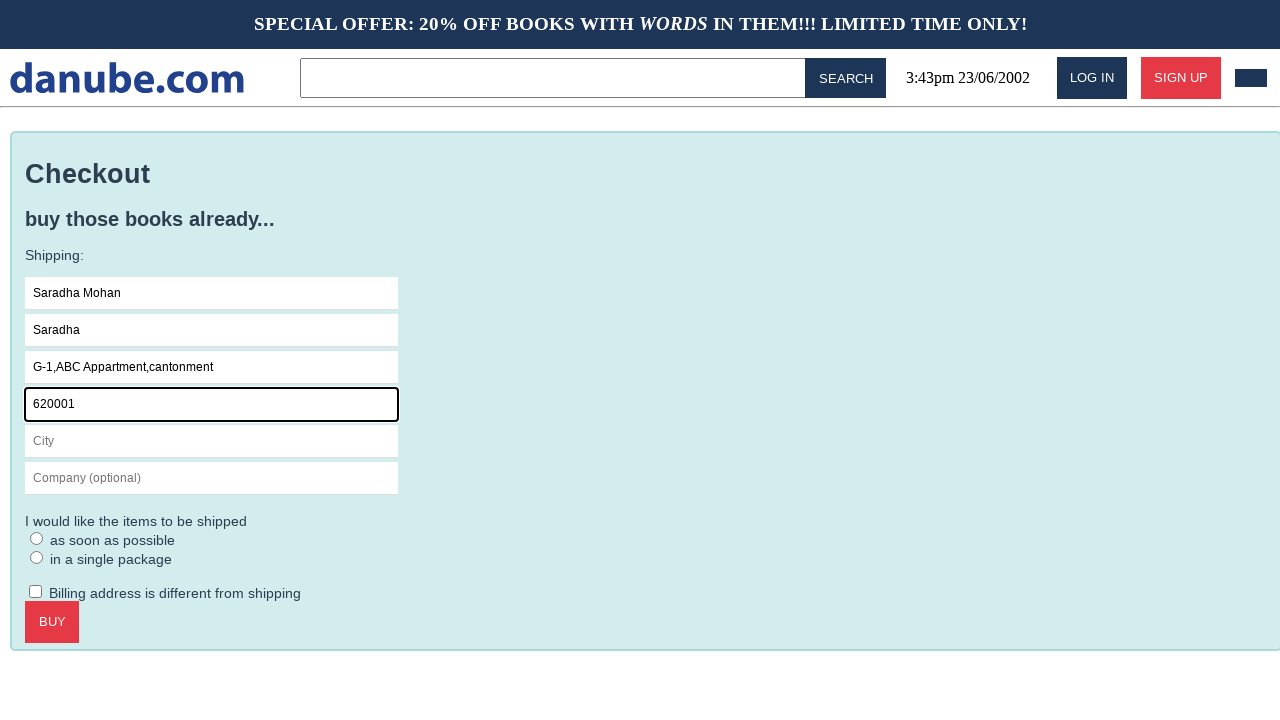

Filled city field with 'Chennai' on #s-city
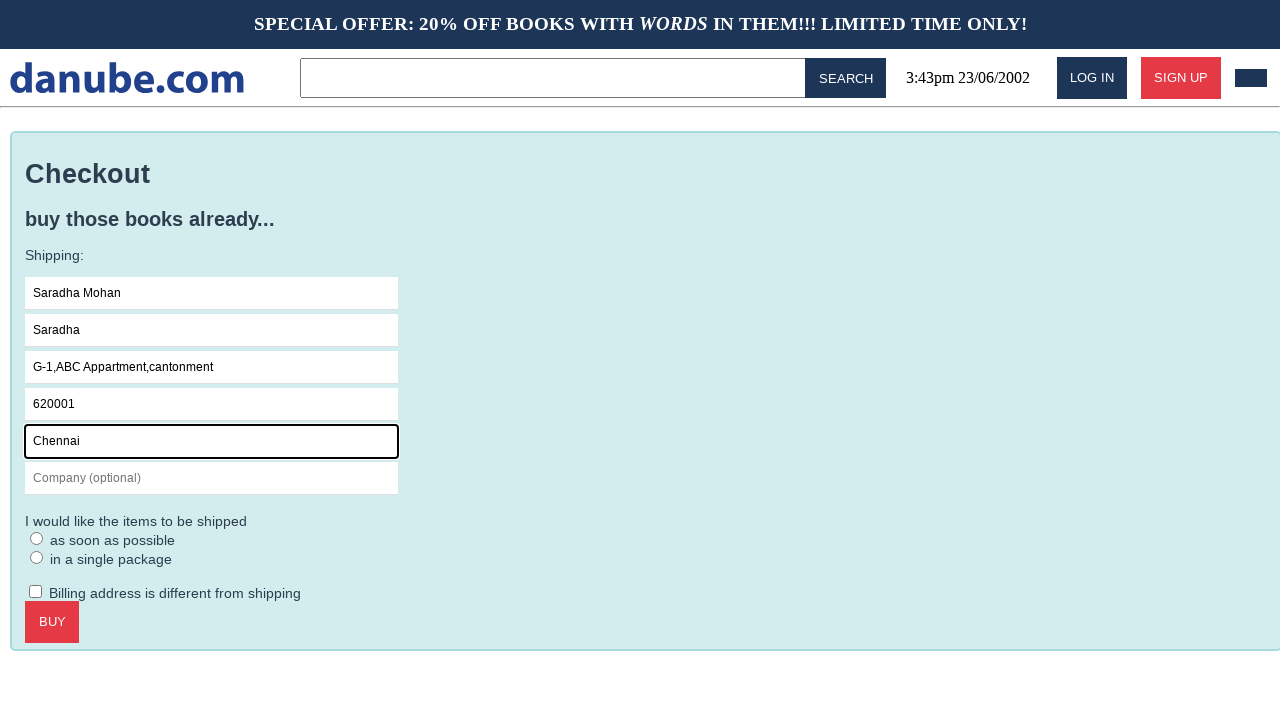

Filled company field with 'SSR' on [placeholder="Company (optional)"]
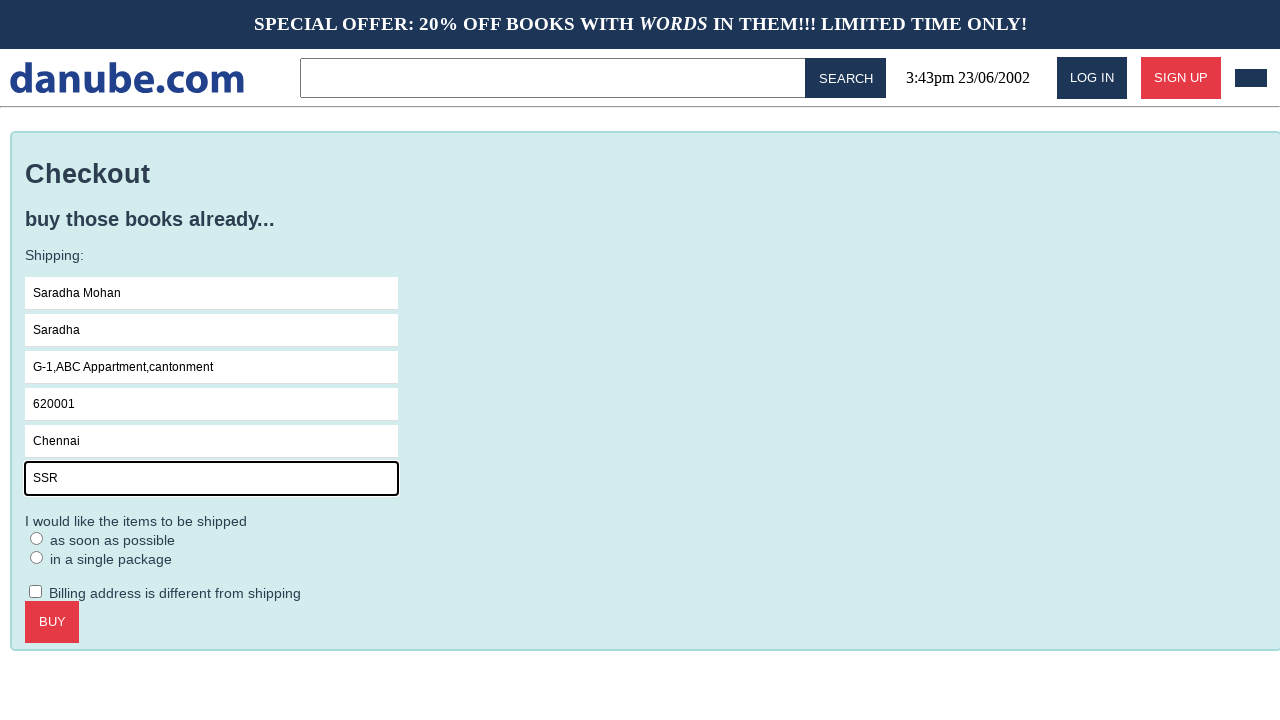

Checked ASAP delivery option at (37, 538) on #asap
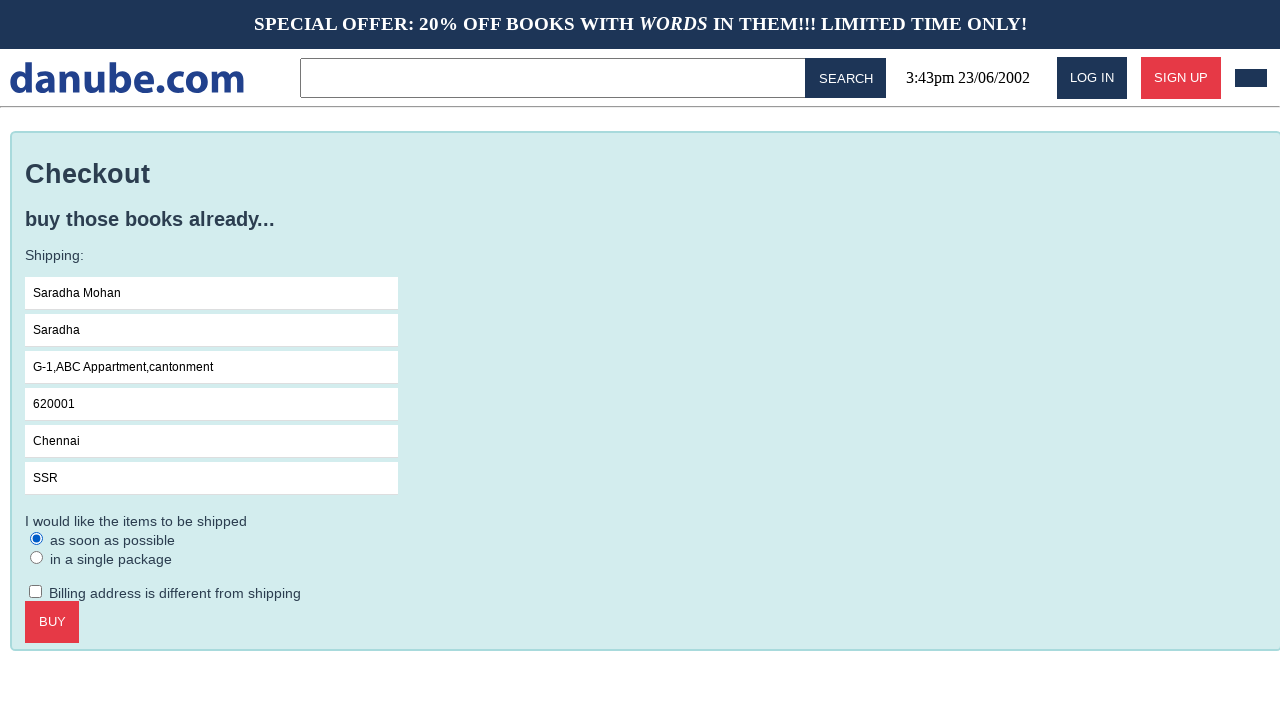

Clicked order submission button at (52, 622) on xpath=//*[@id="app-content"]/div/div/button
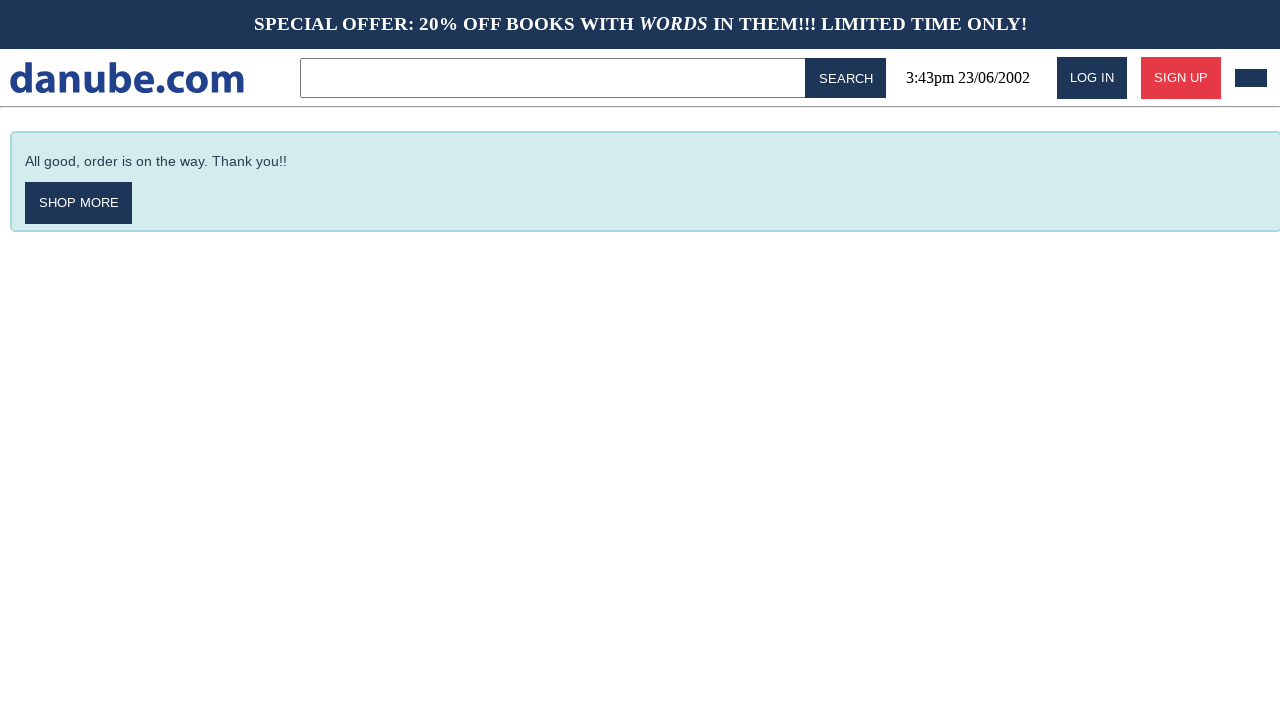

Order confirmation page loaded successfully
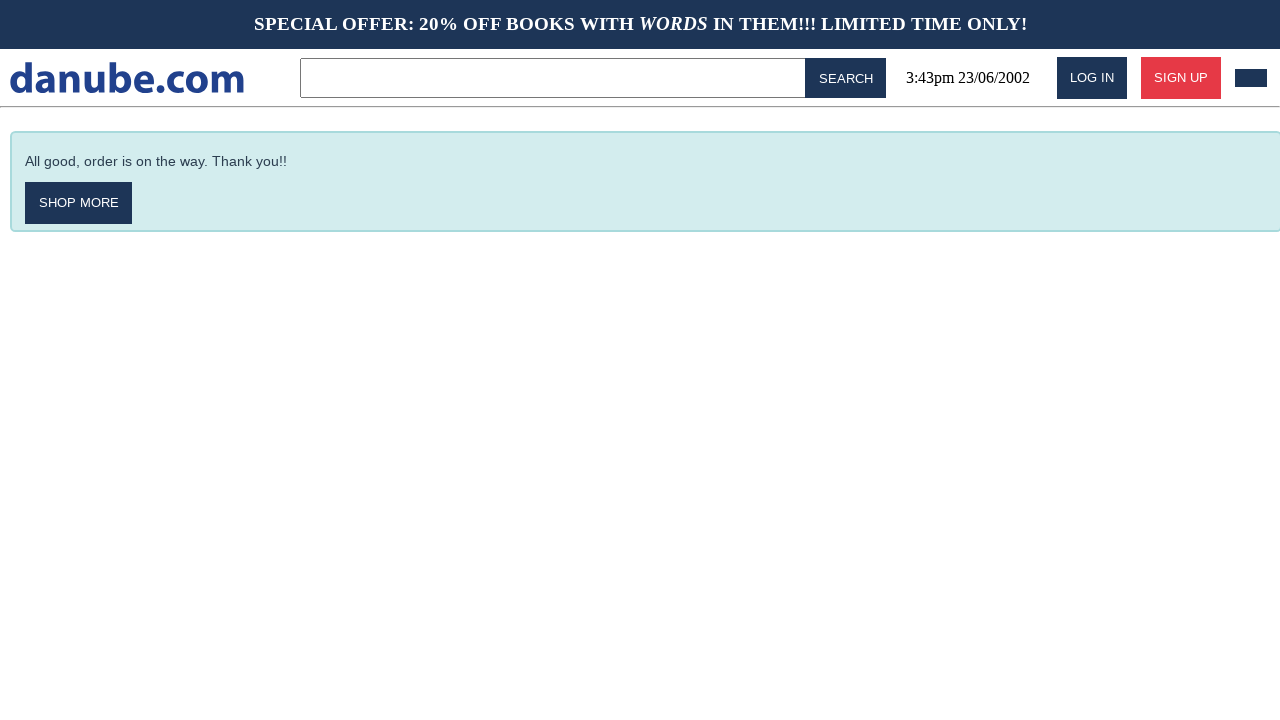

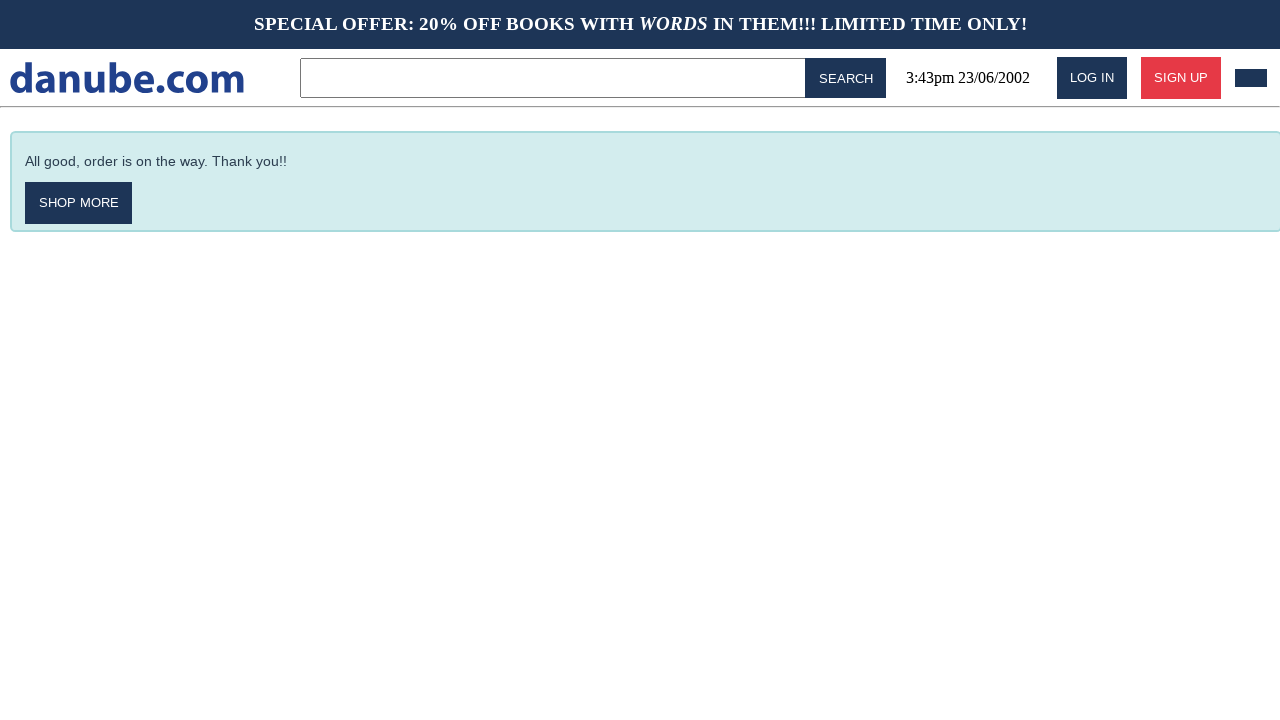